Tests toggling checkboxes by clicking them

Starting URL: https://the-internet.herokuapp.com/checkboxes

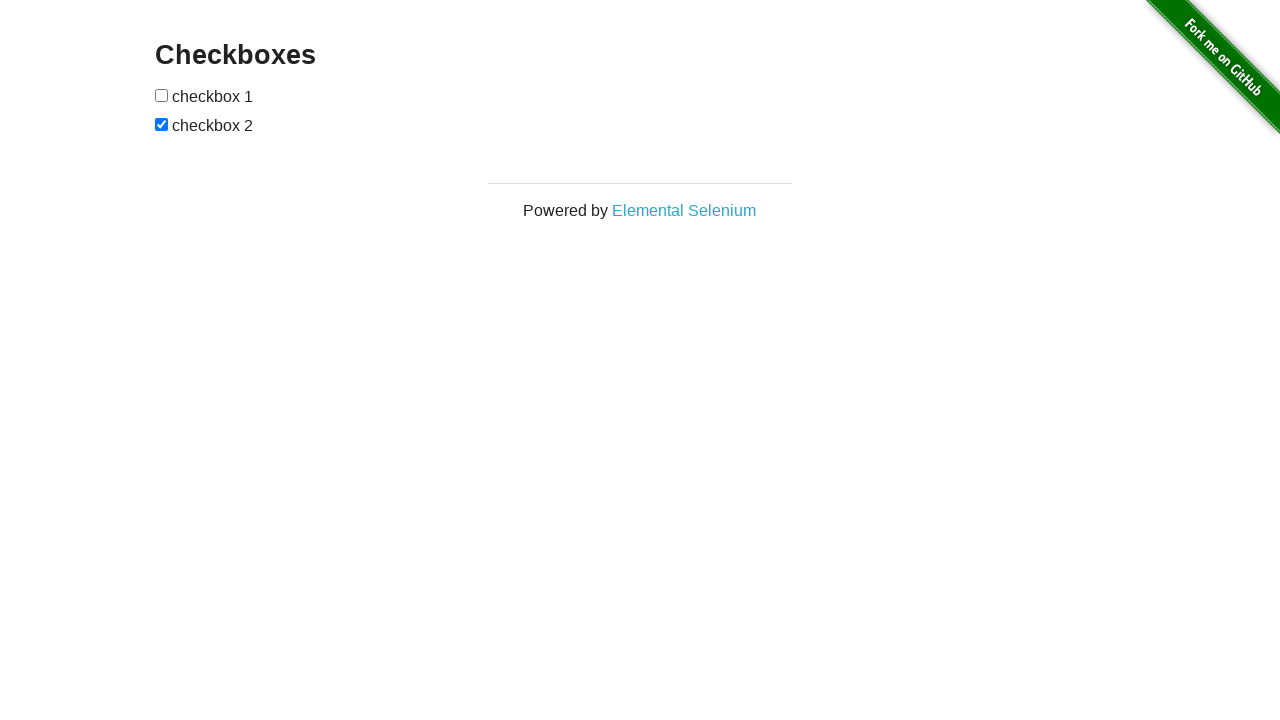

Navigated to checkboxes test page
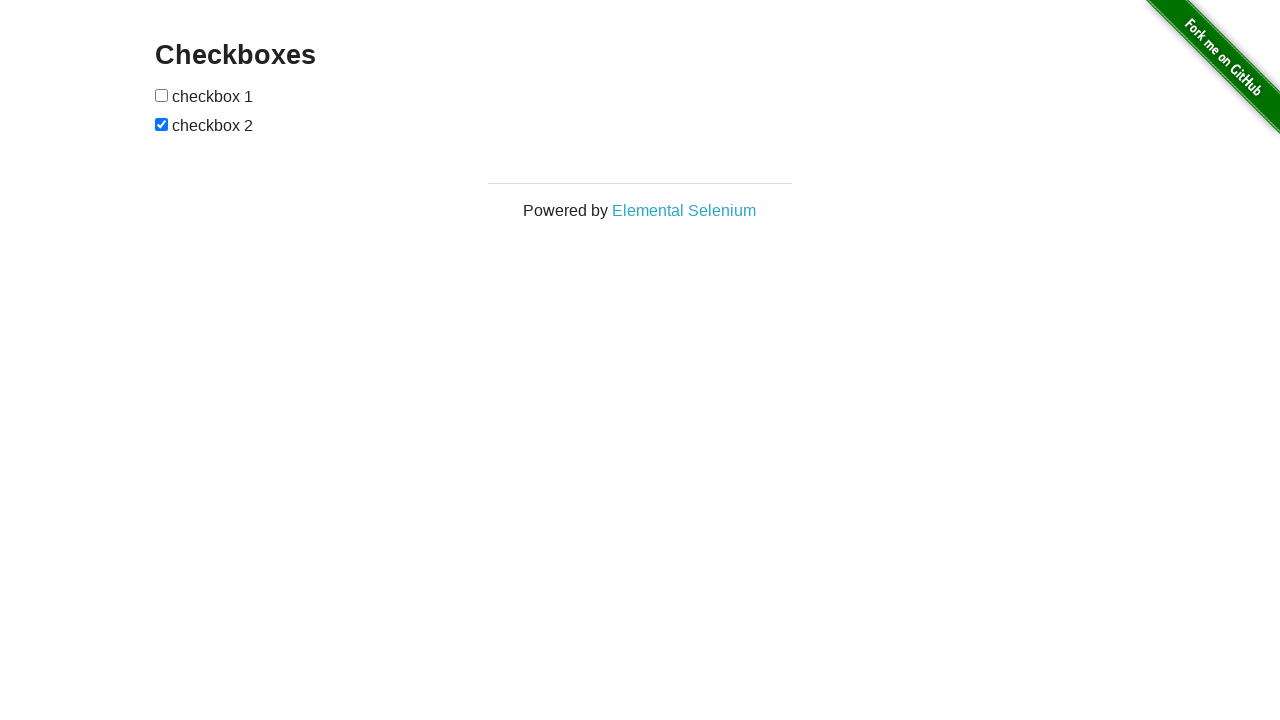

Clicked first checkbox to toggle it at (162, 95) on input[type='checkbox'] >> nth=0
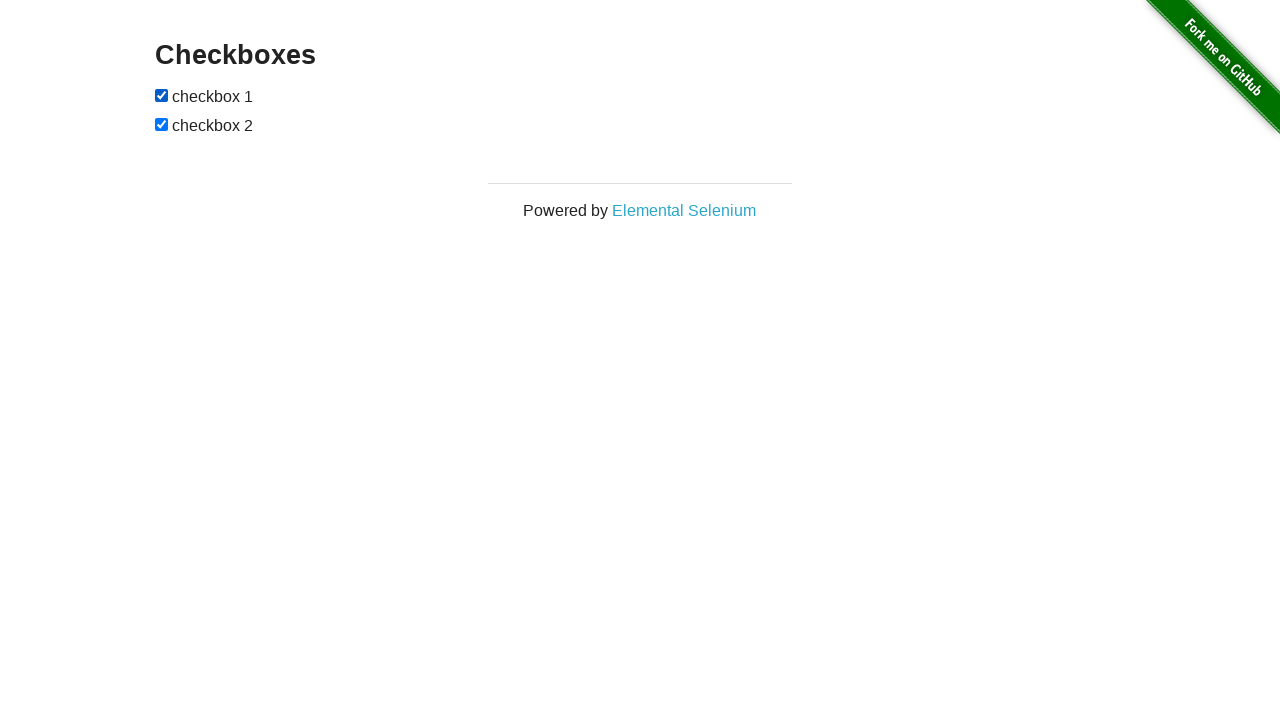

Clicked second checkbox to toggle it at (162, 124) on input[type='checkbox'] >> nth=1
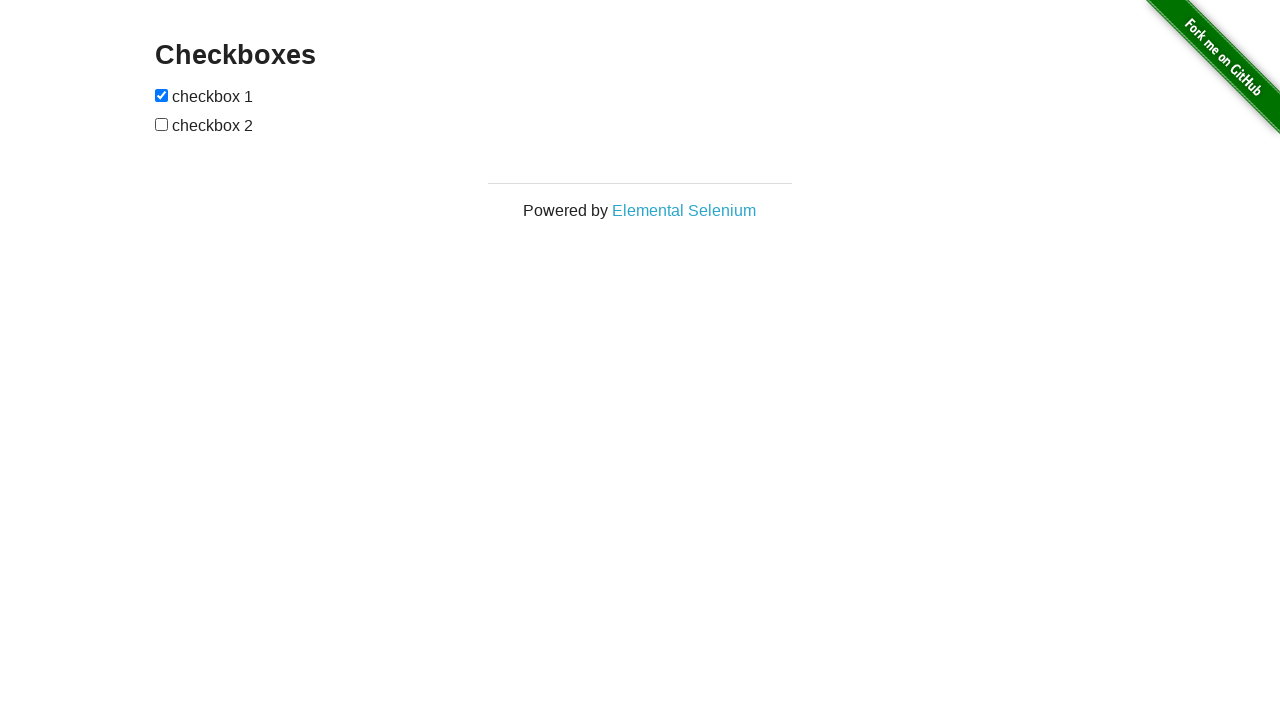

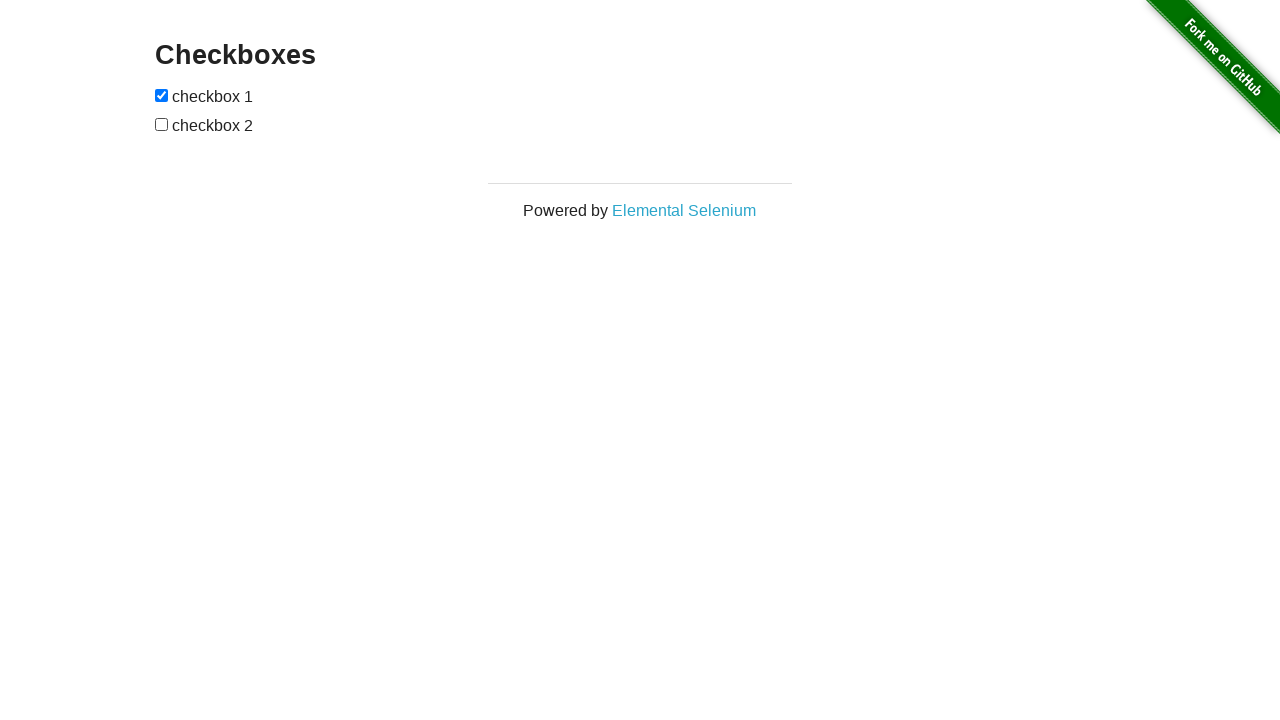